Tests clicking the "Mouse over" link and verifies the page loads

Starting URL: https://bonigarcia.dev/selenium-webdriver-java/

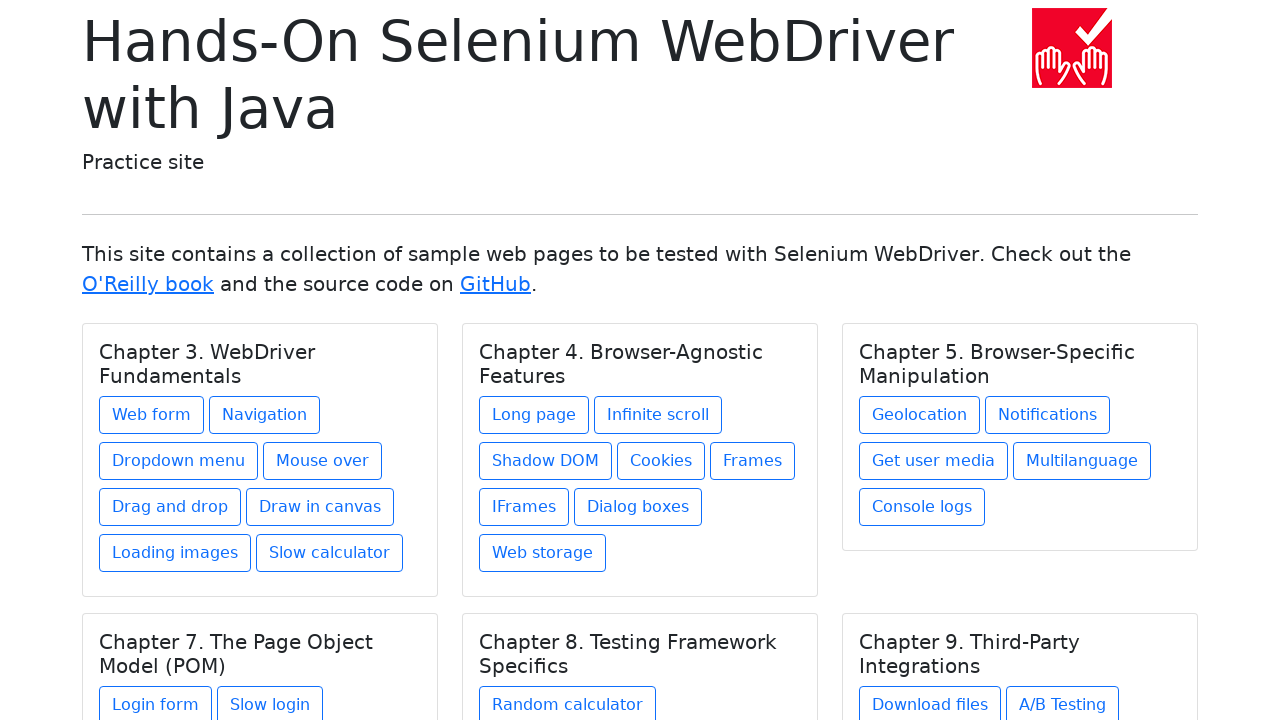

Clicked the 'Mouse over' link at (322, 461) on text=Mouse over
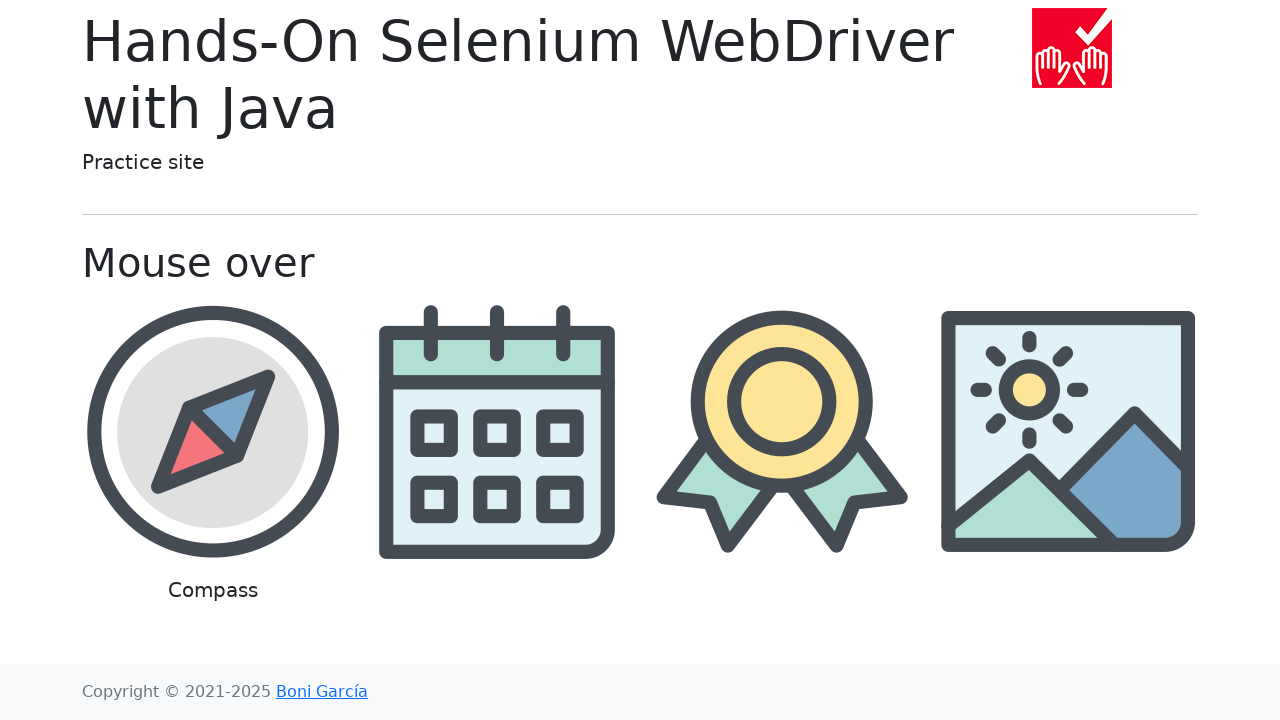

Page loaded successfully after clicking 'Mouse over' link
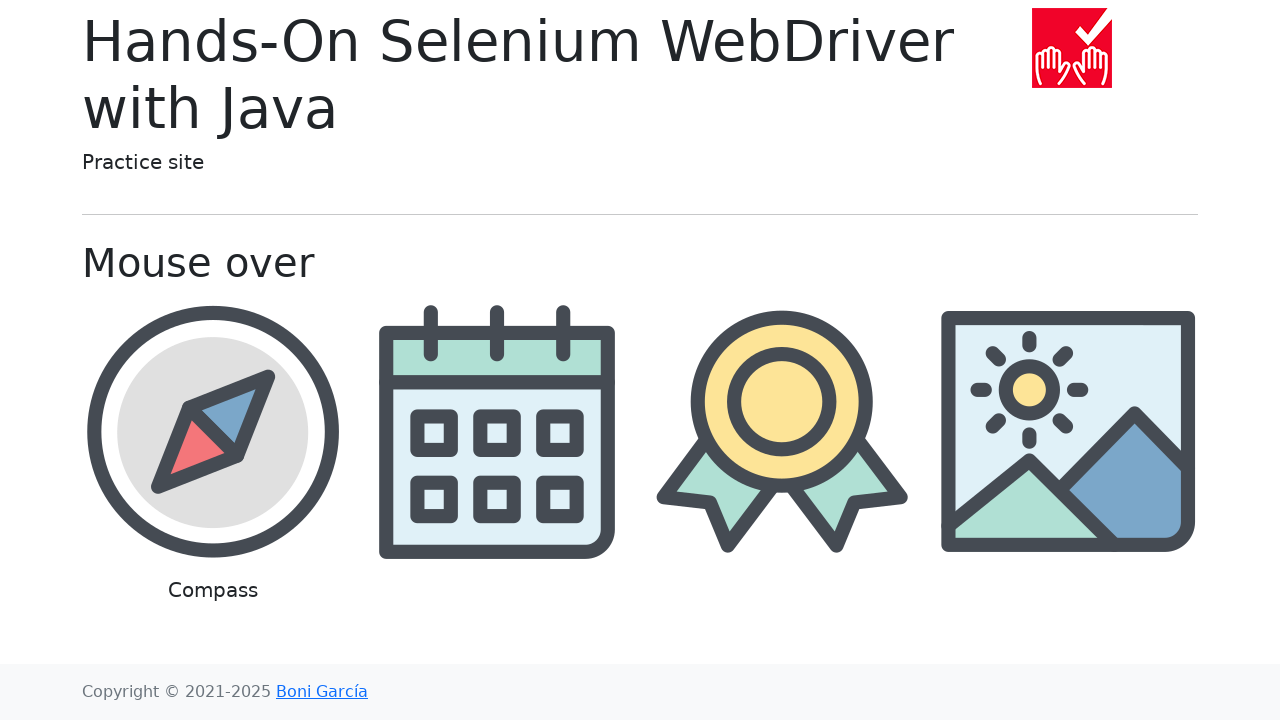

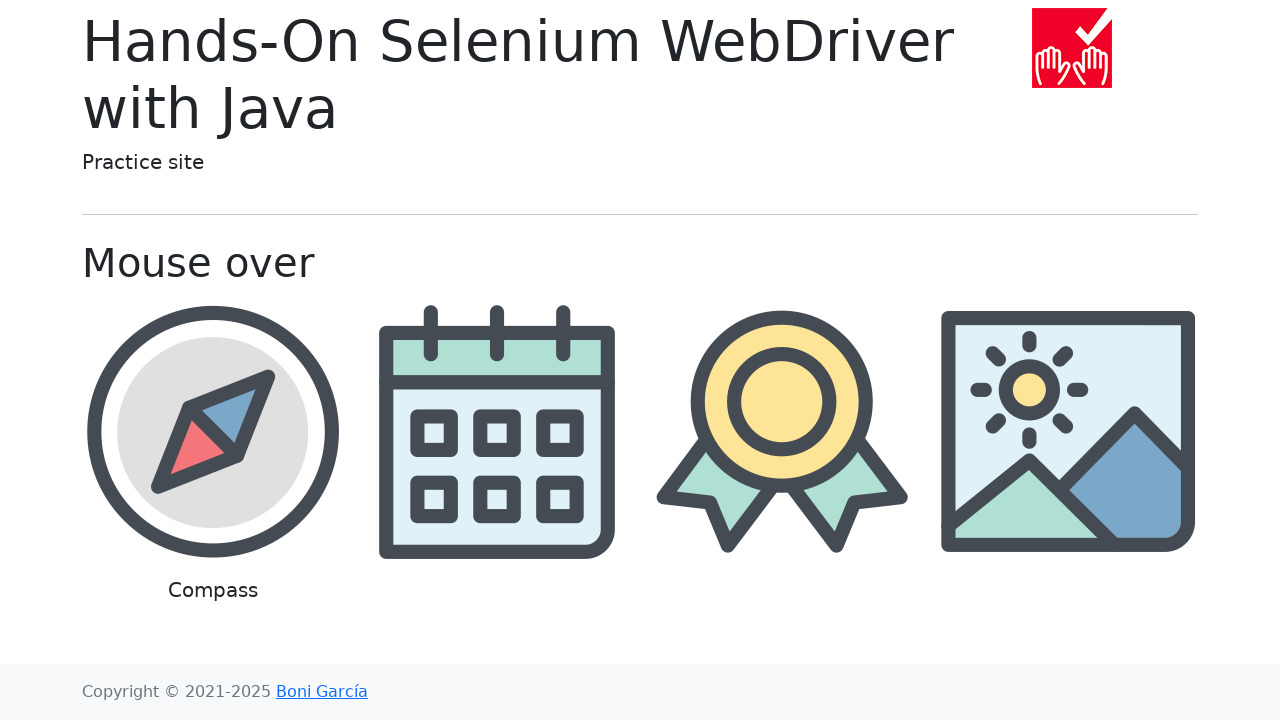